Tests that new todo items are appended to the bottom of the list by creating 3 items and verifying the count

Starting URL: https://demo.playwright.dev/todomvc

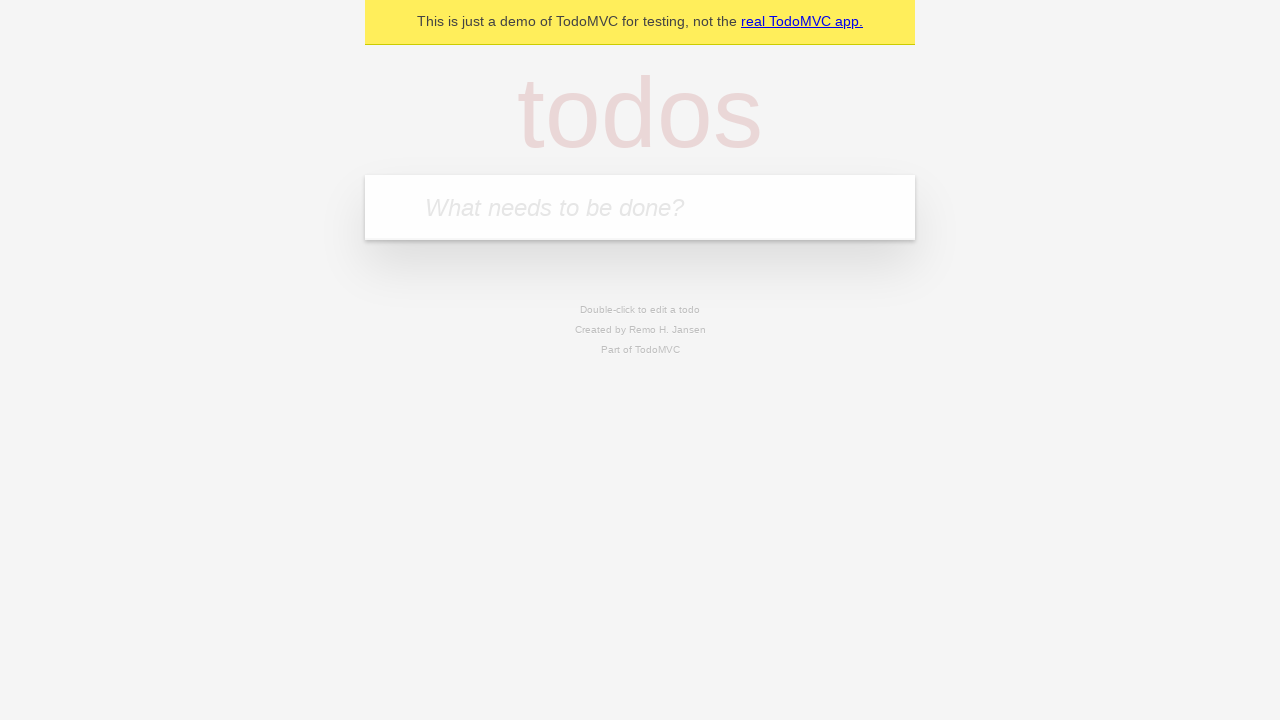

Located the 'What needs to be done?' input field
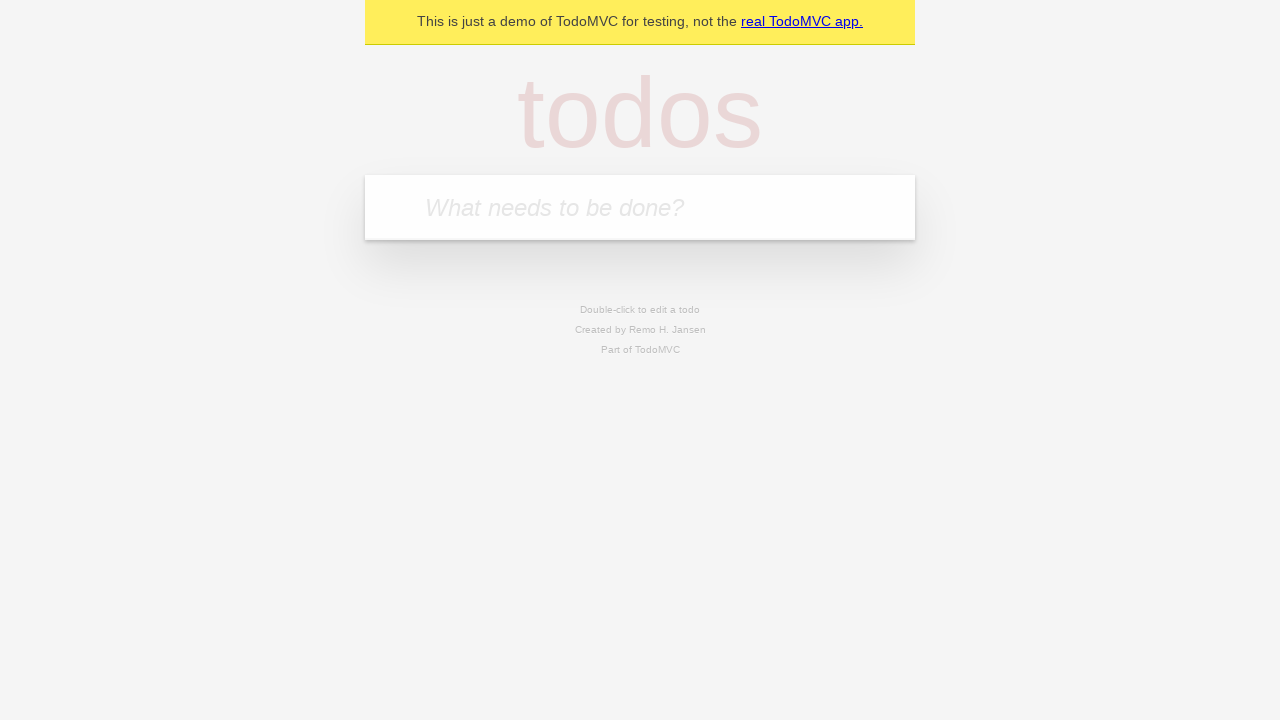

Filled input field with 'buy some cheese' on internal:attr=[placeholder="What needs to be done?"i]
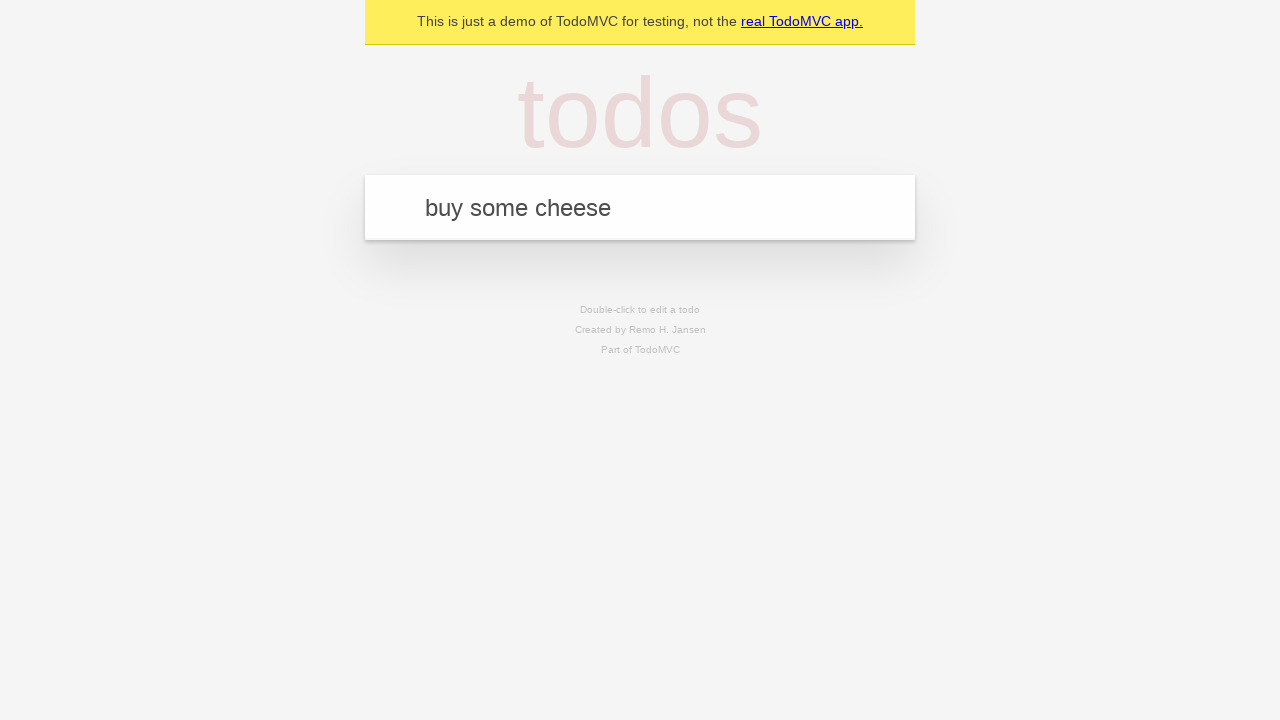

Pressed Enter to add todo item 'buy some cheese' on internal:attr=[placeholder="What needs to be done?"i]
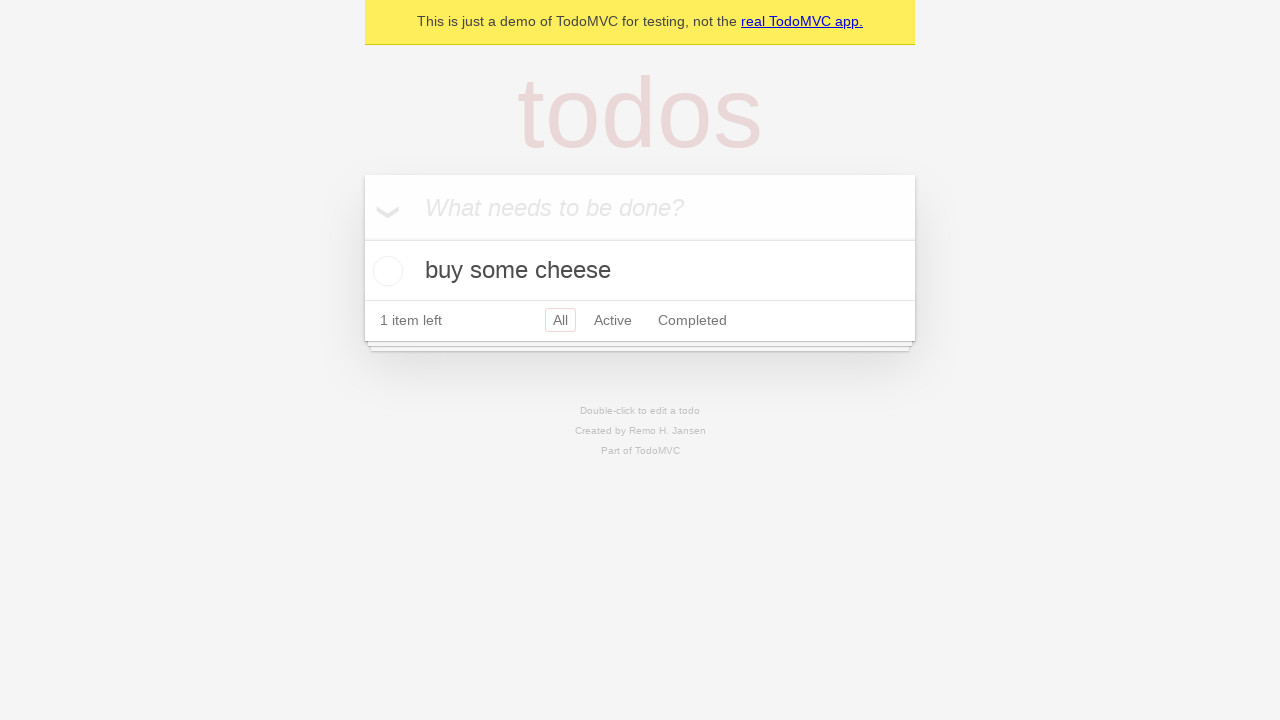

Filled input field with 'feed the cat' on internal:attr=[placeholder="What needs to be done?"i]
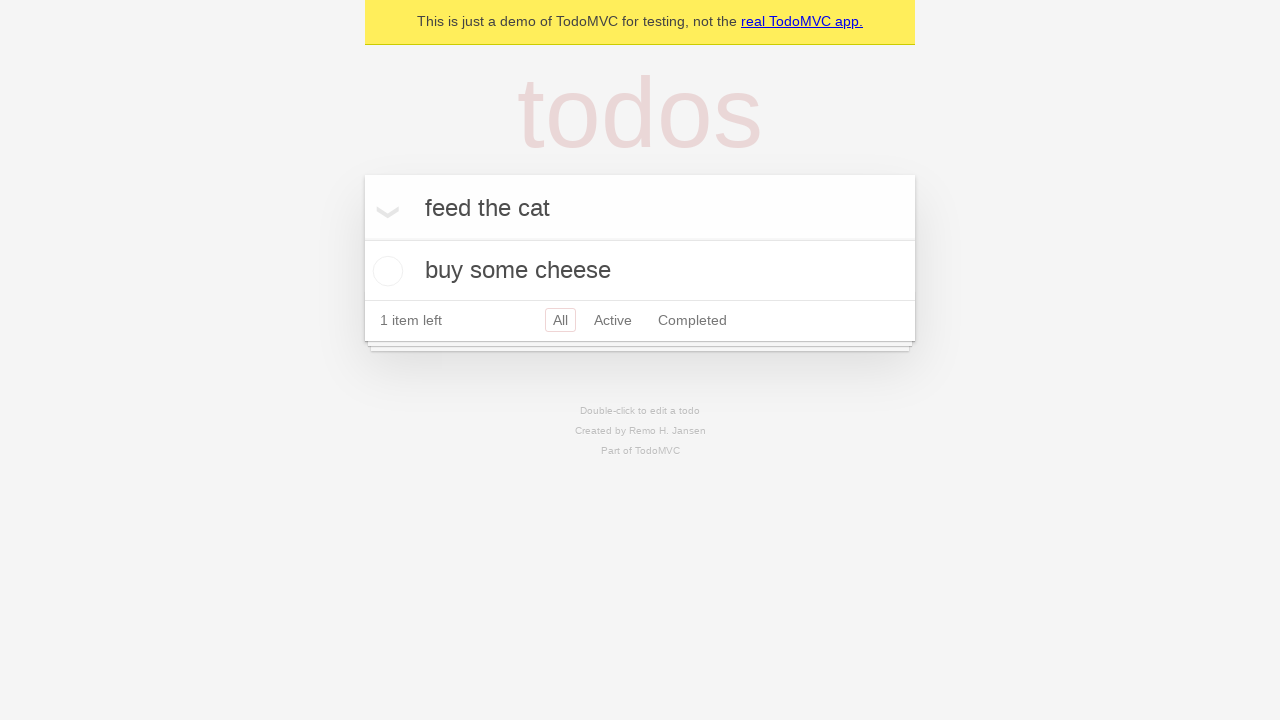

Pressed Enter to add todo item 'feed the cat' on internal:attr=[placeholder="What needs to be done?"i]
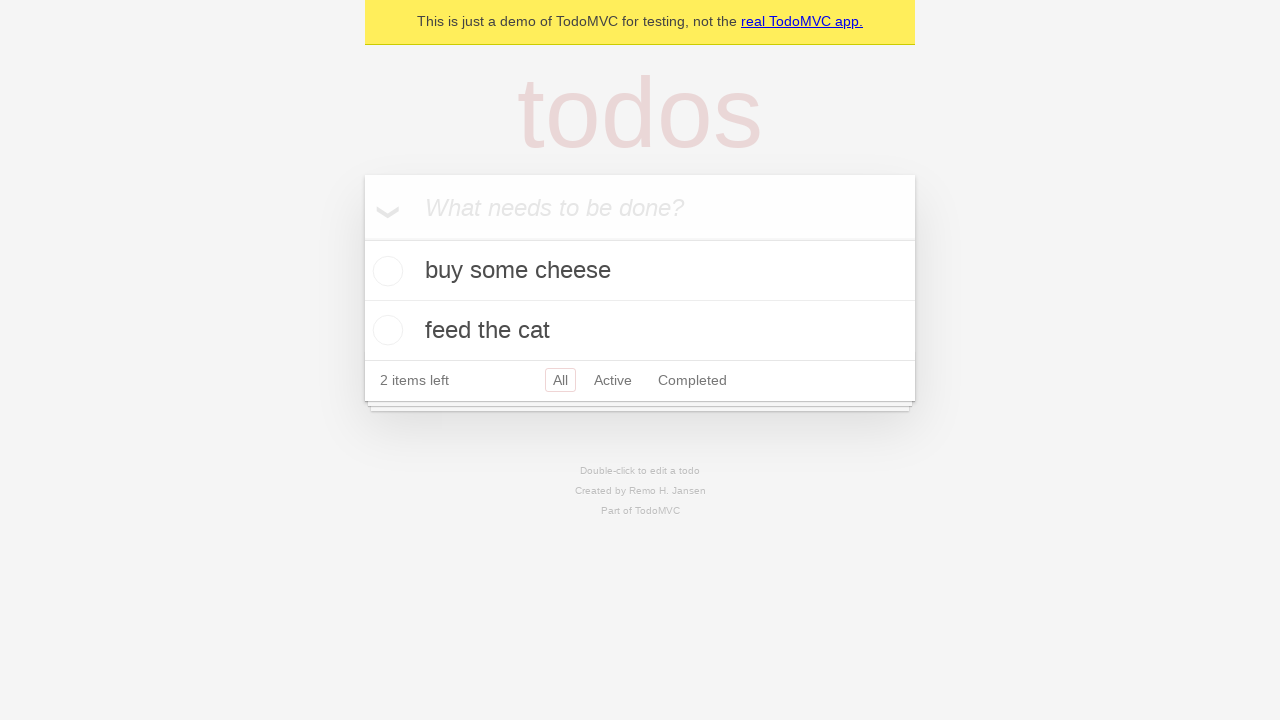

Filled input field with 'book a doctors appointment' on internal:attr=[placeholder="What needs to be done?"i]
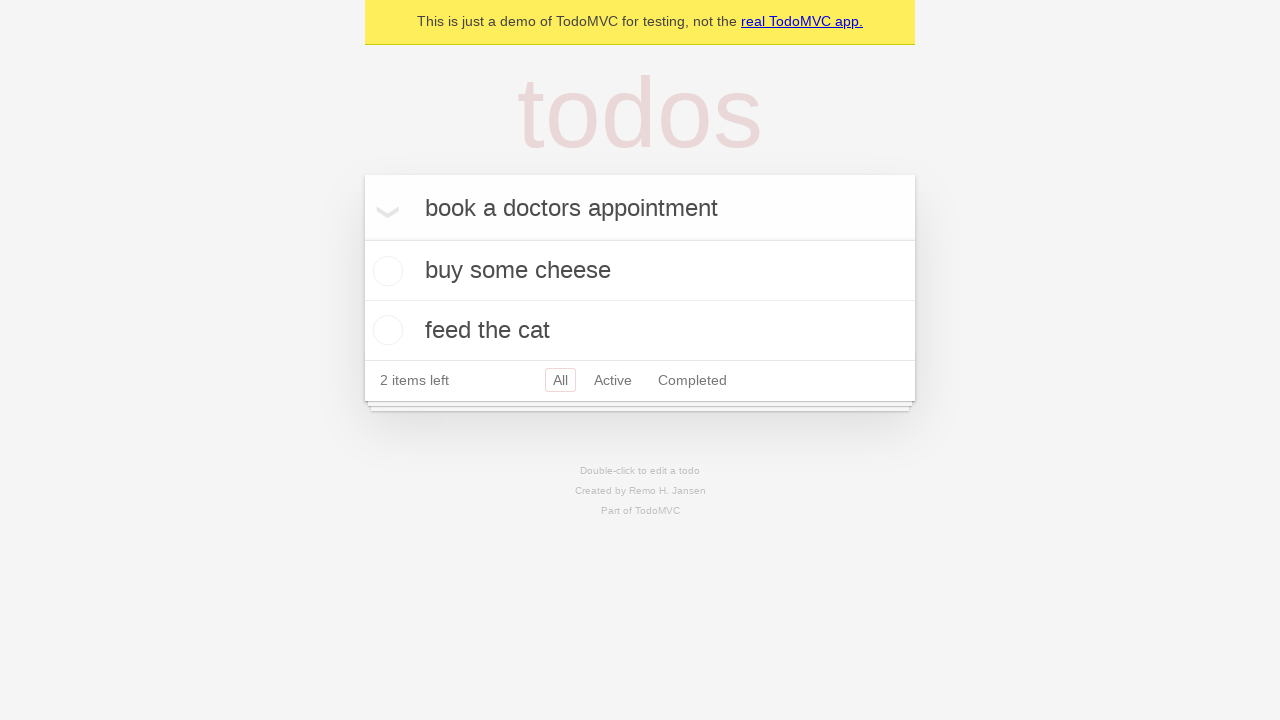

Pressed Enter to add todo item 'book a doctors appointment' on internal:attr=[placeholder="What needs to be done?"i]
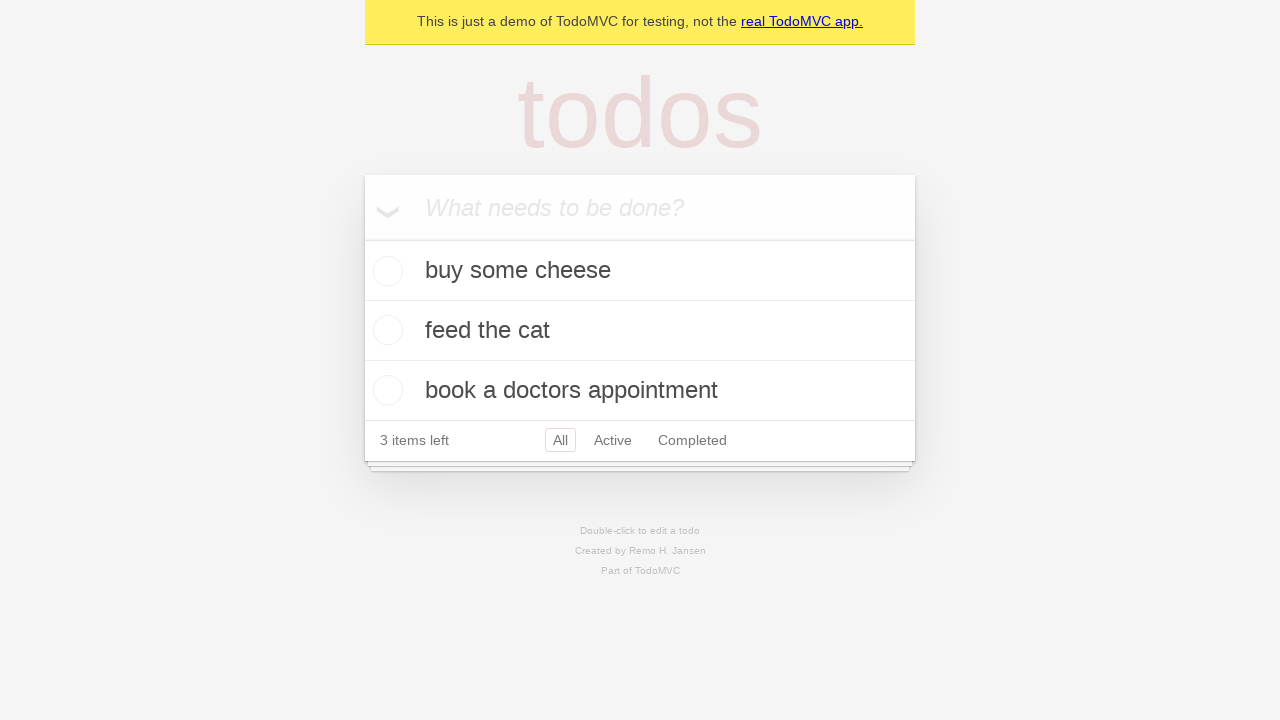

Verified that 3 items are displayed in the list
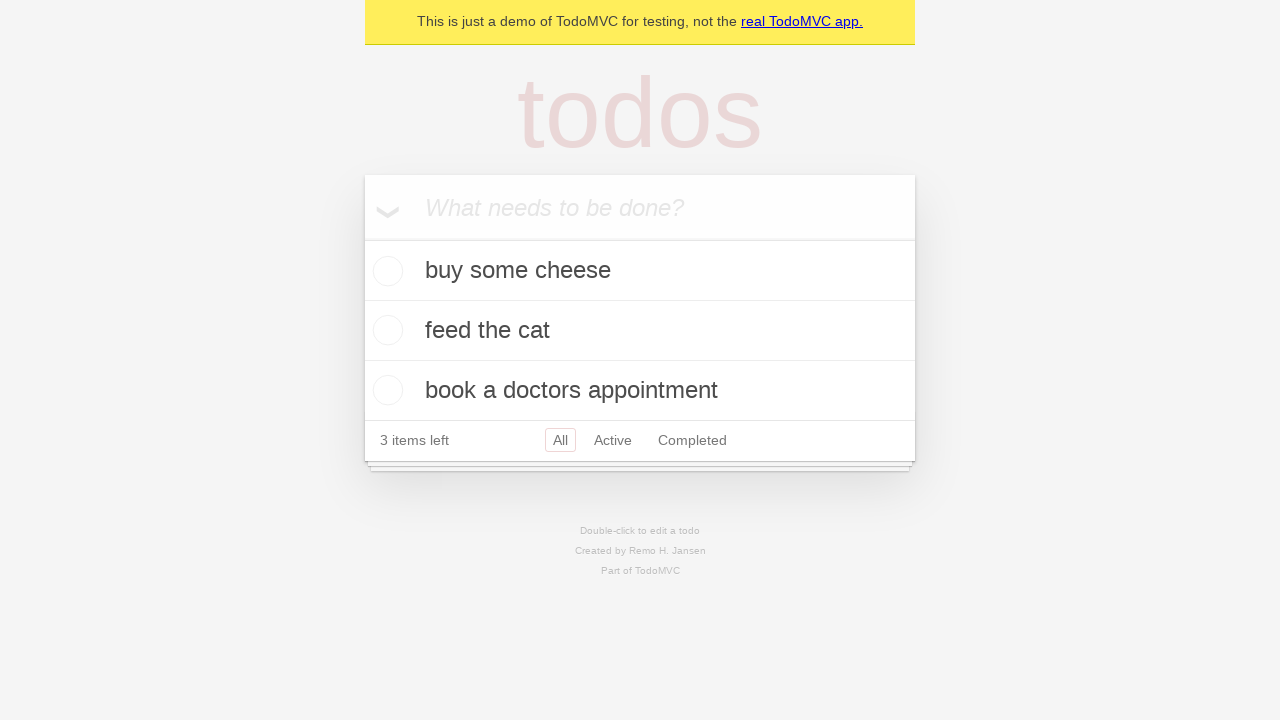

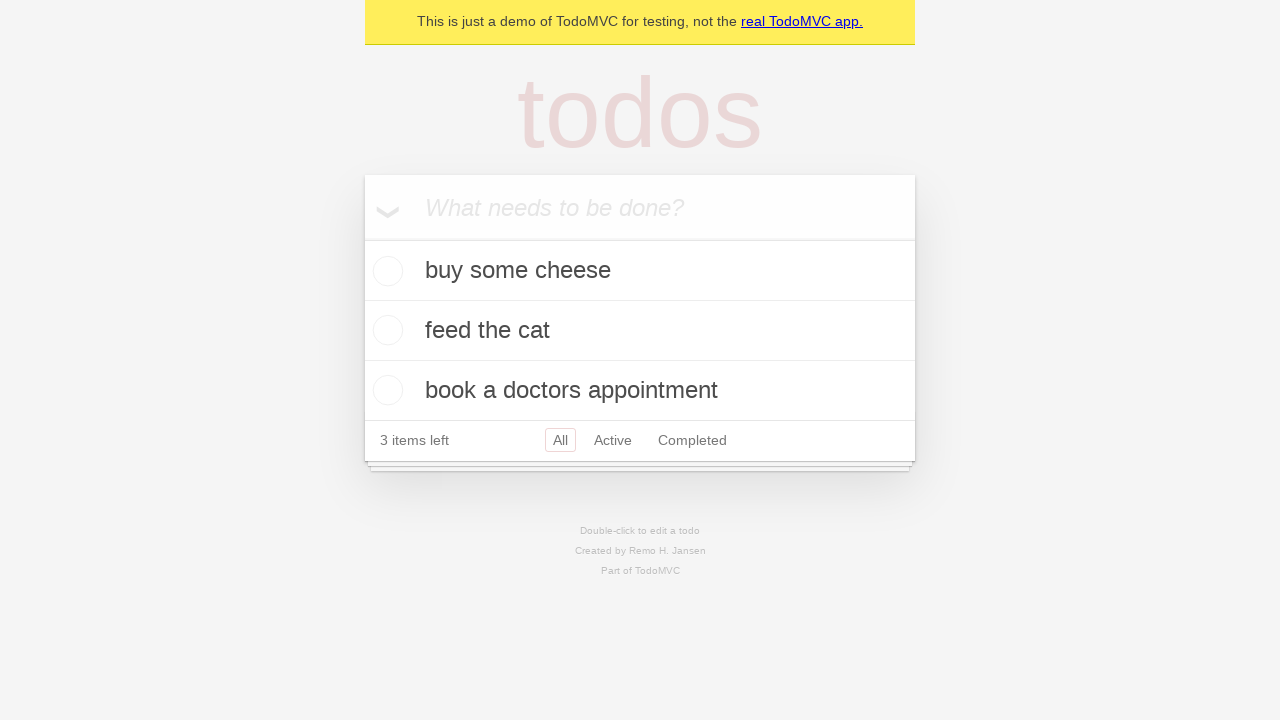